Tests drag and drop functionality by dragging an image element into a drop box

Starting URL: https://formy-project.herokuapp.com/dragdrop

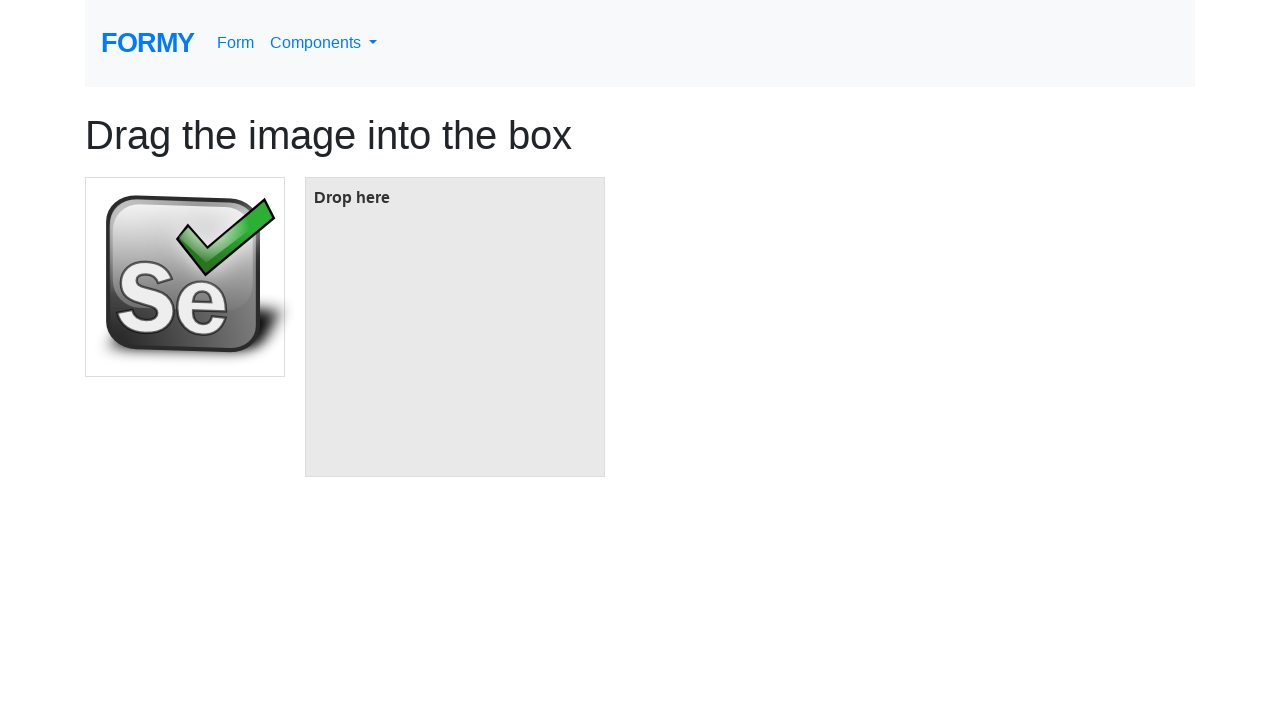

Located the image element to drag
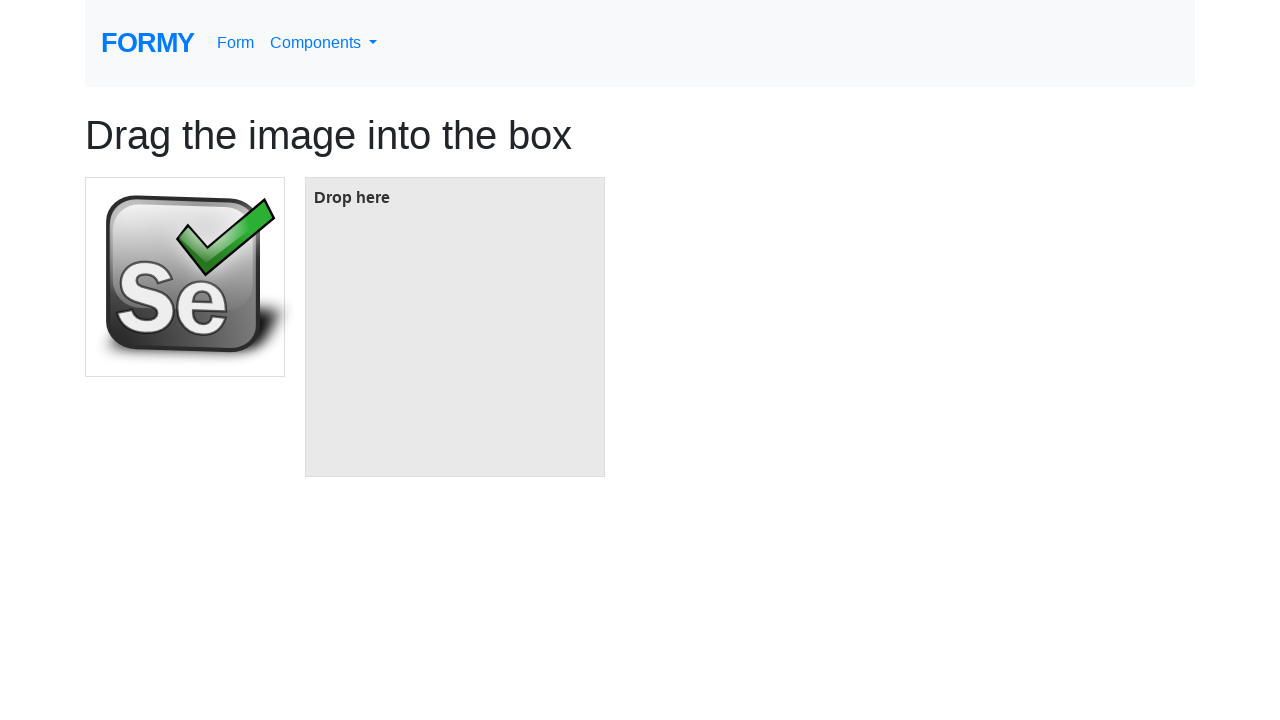

Located the drop target box
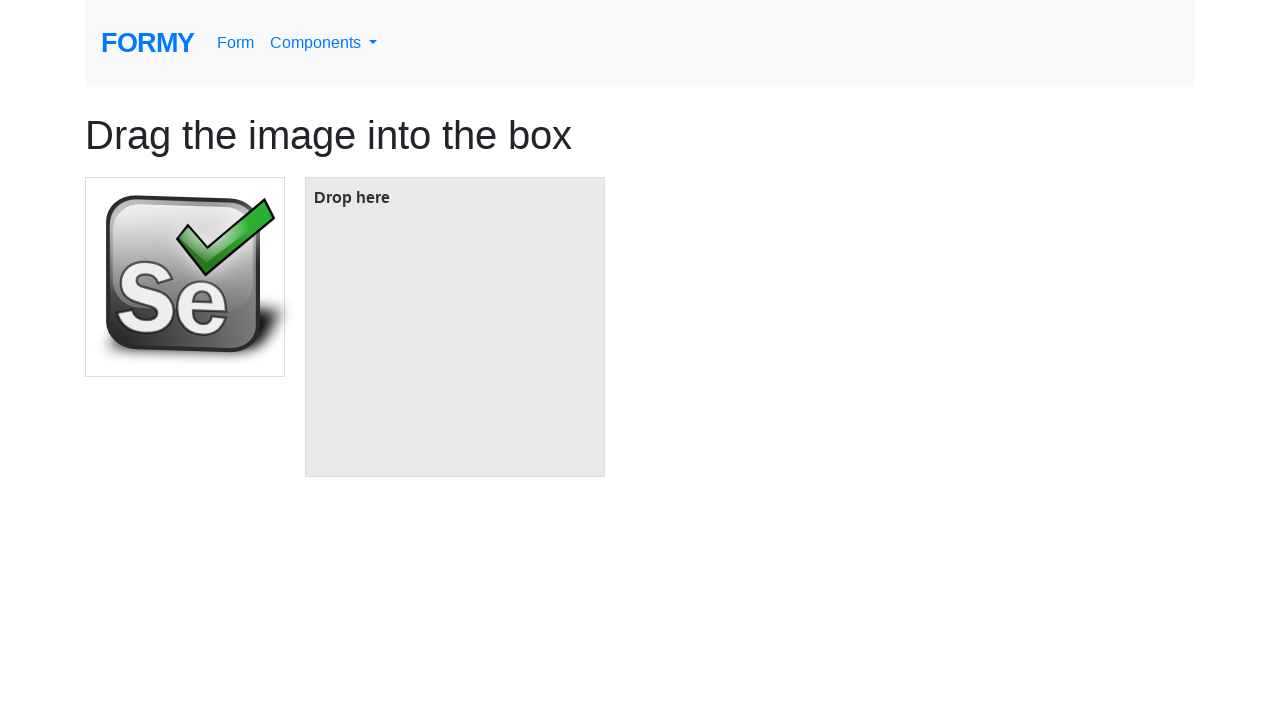

Dragged image element into drop box at (455, 327)
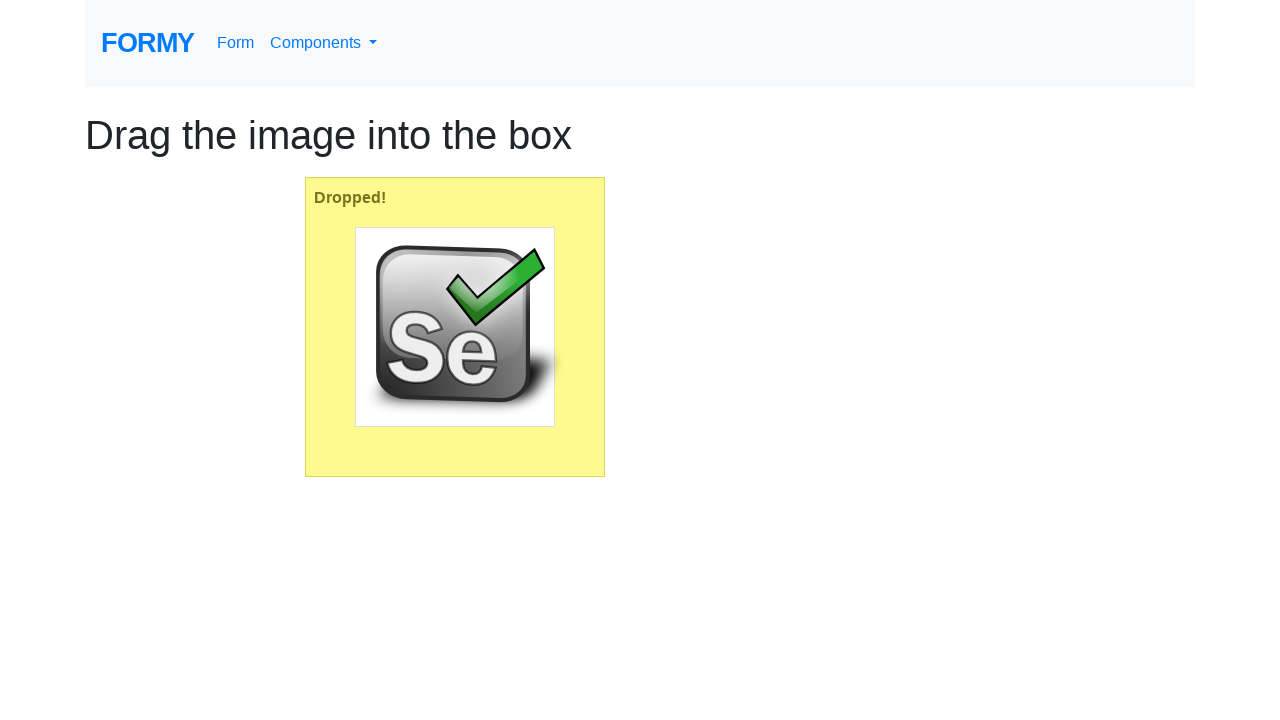

Waited for drag and drop action to complete
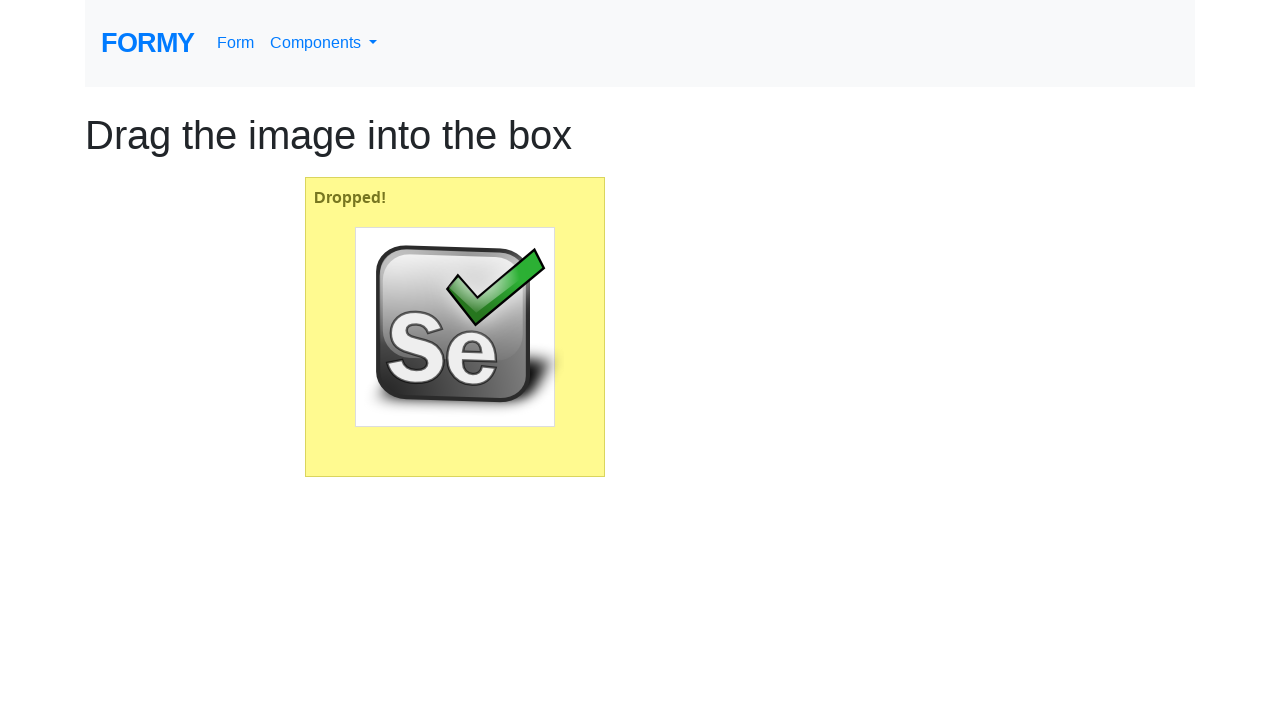

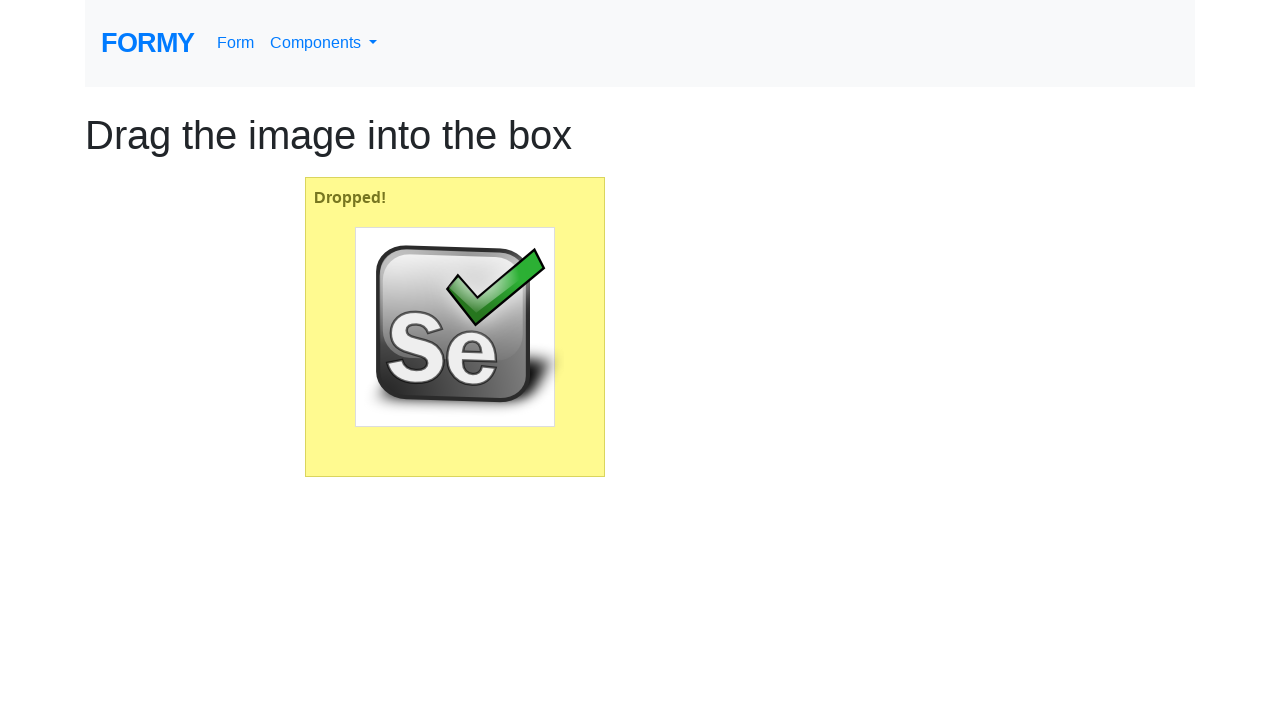